Tests double-click functionality by scrolling to a button and double-clicking it

Starting URL: http://omayo.blogspot.com

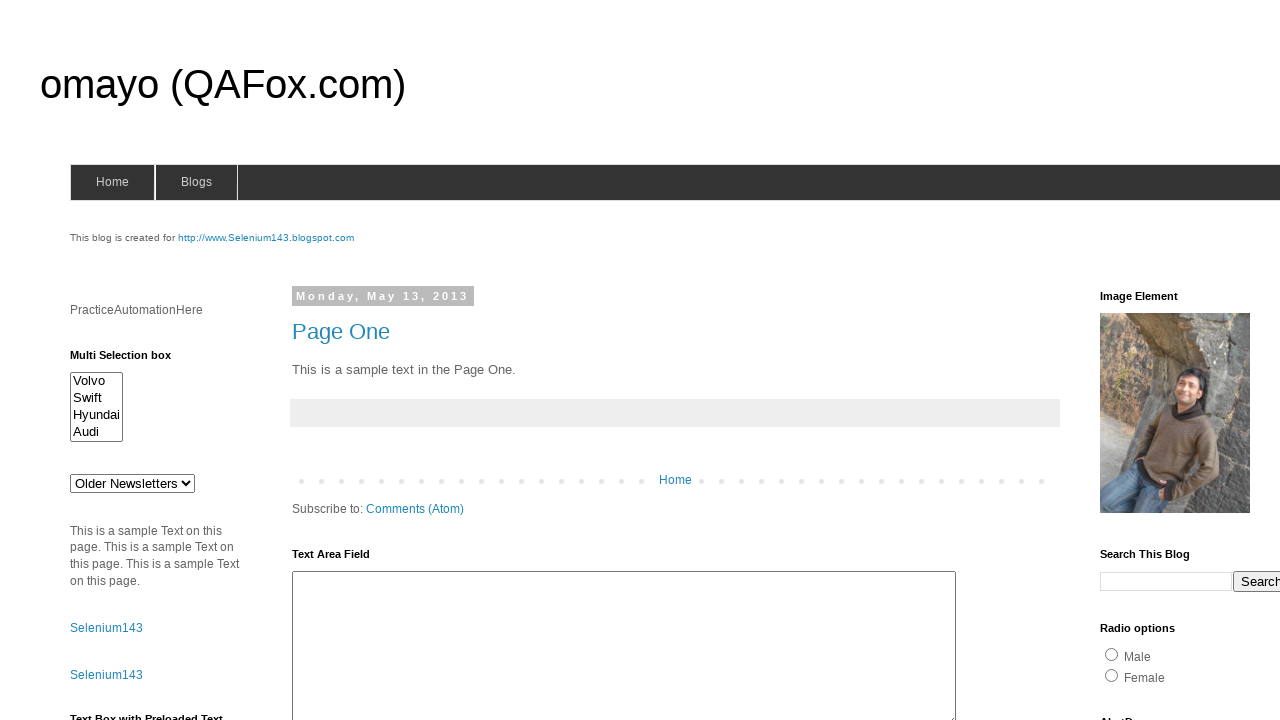

Scrolled double-click button into view
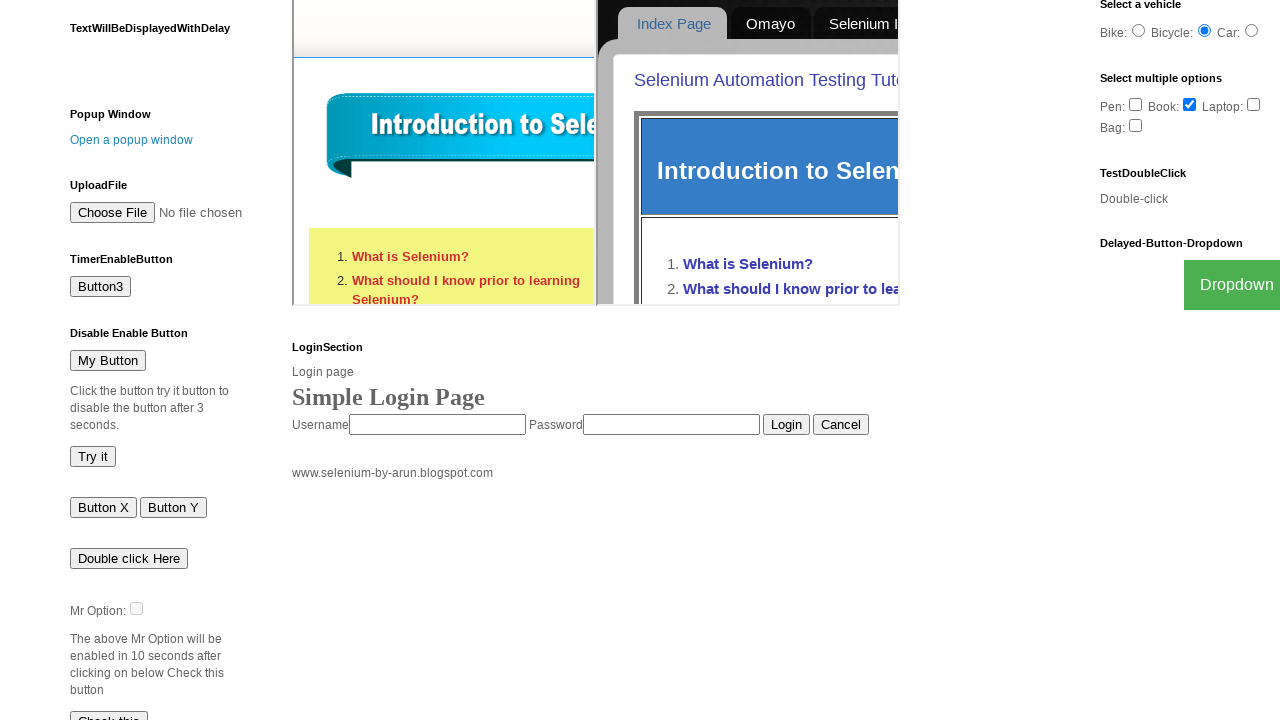

Double-clicked the 'Double click Here' button at (129, 558) on xpath=//button[contains(text(),'Double click Here')]
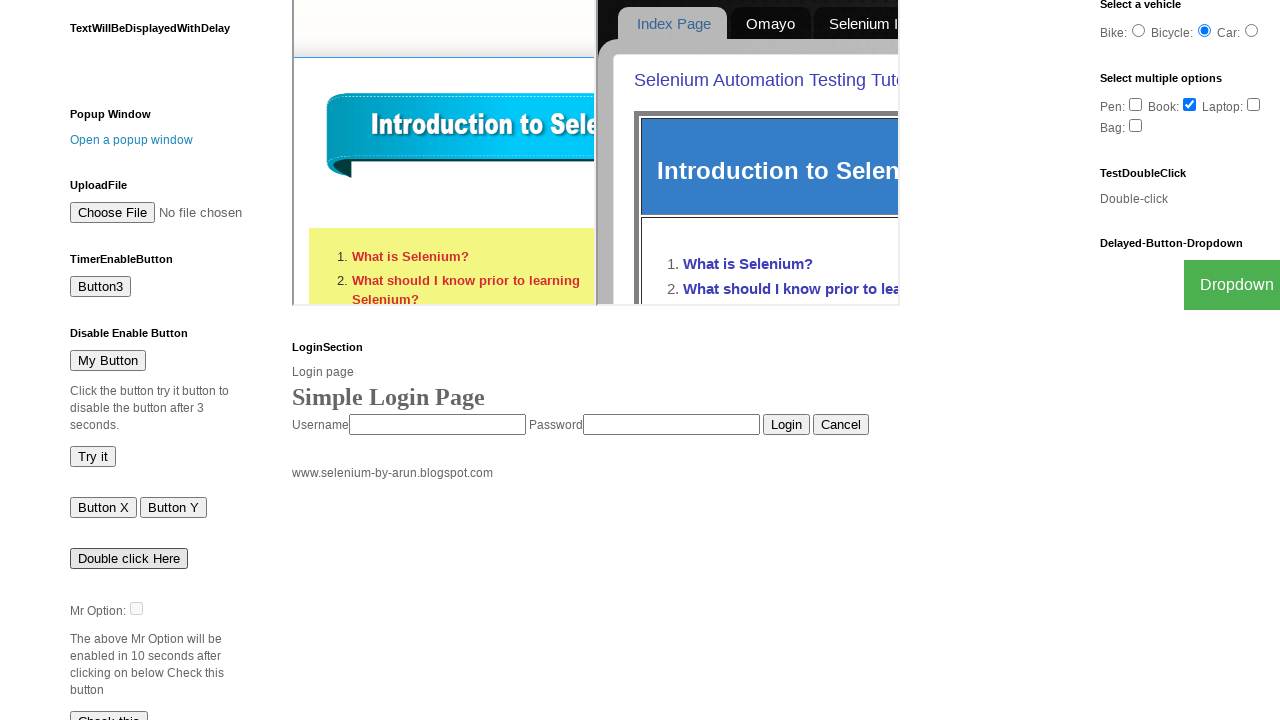

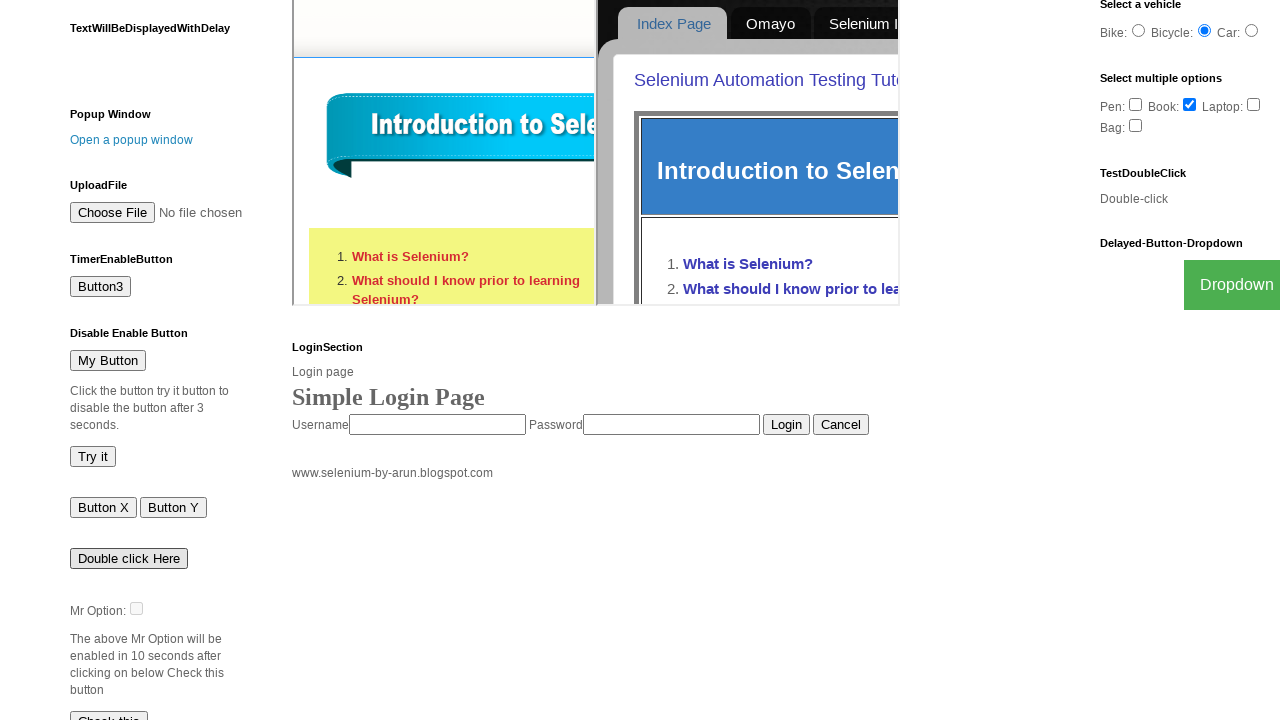